Tests that clicking the About link navigates to the about page

Starting URL: https://centz.herokuapp.com/

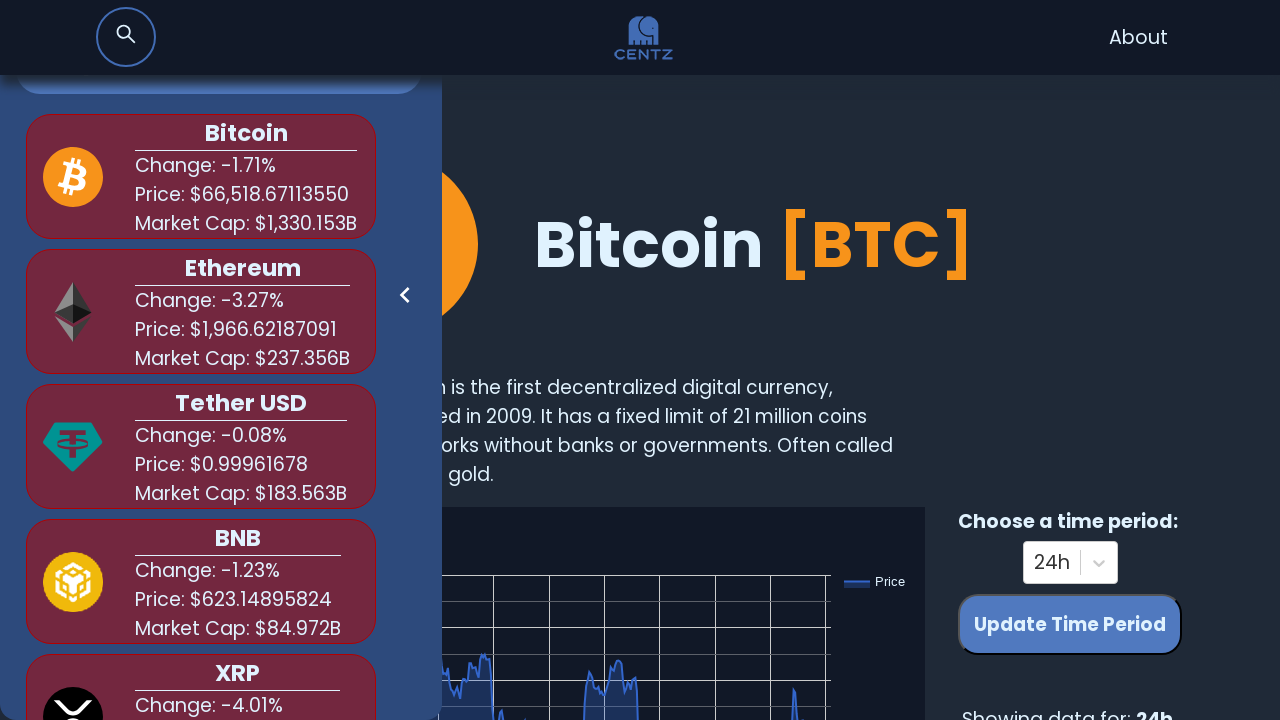

Clicked the About link in navigation at (1138, 38) on xpath=//*[@id='root']/nav/ul/li/a
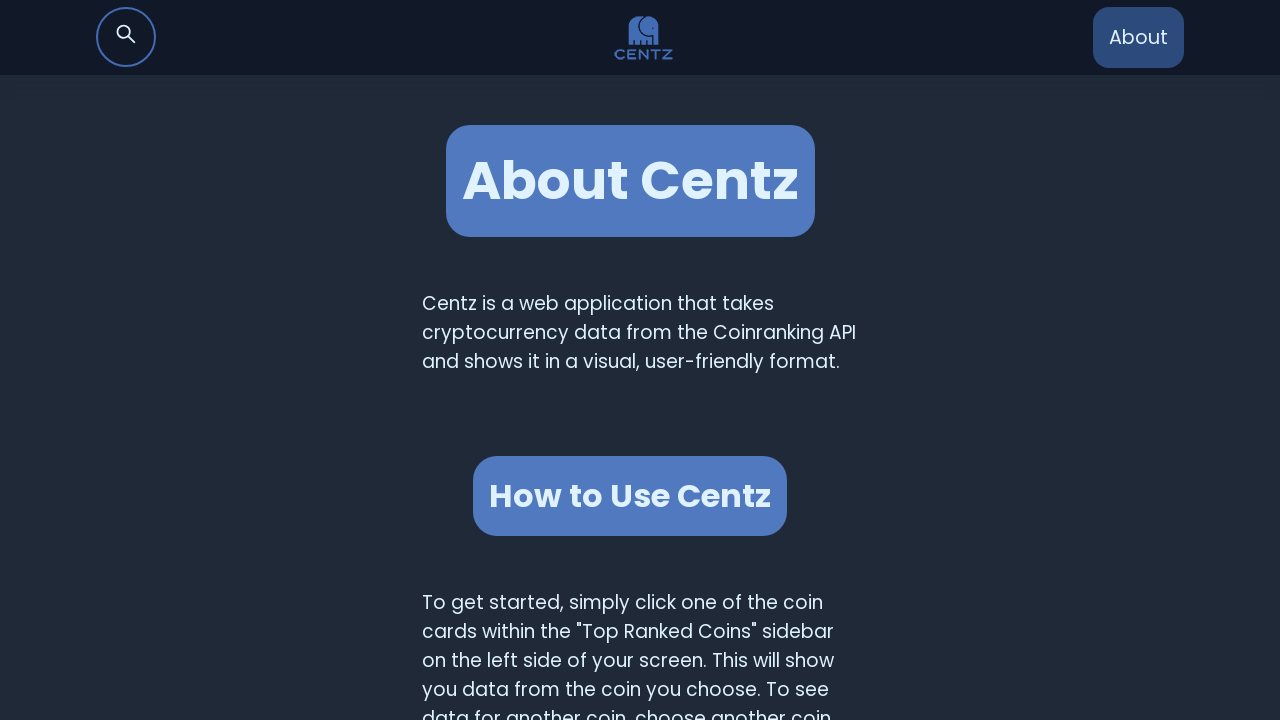

Verified navigation to about page - URL is https://centz.herokuapp.com/about
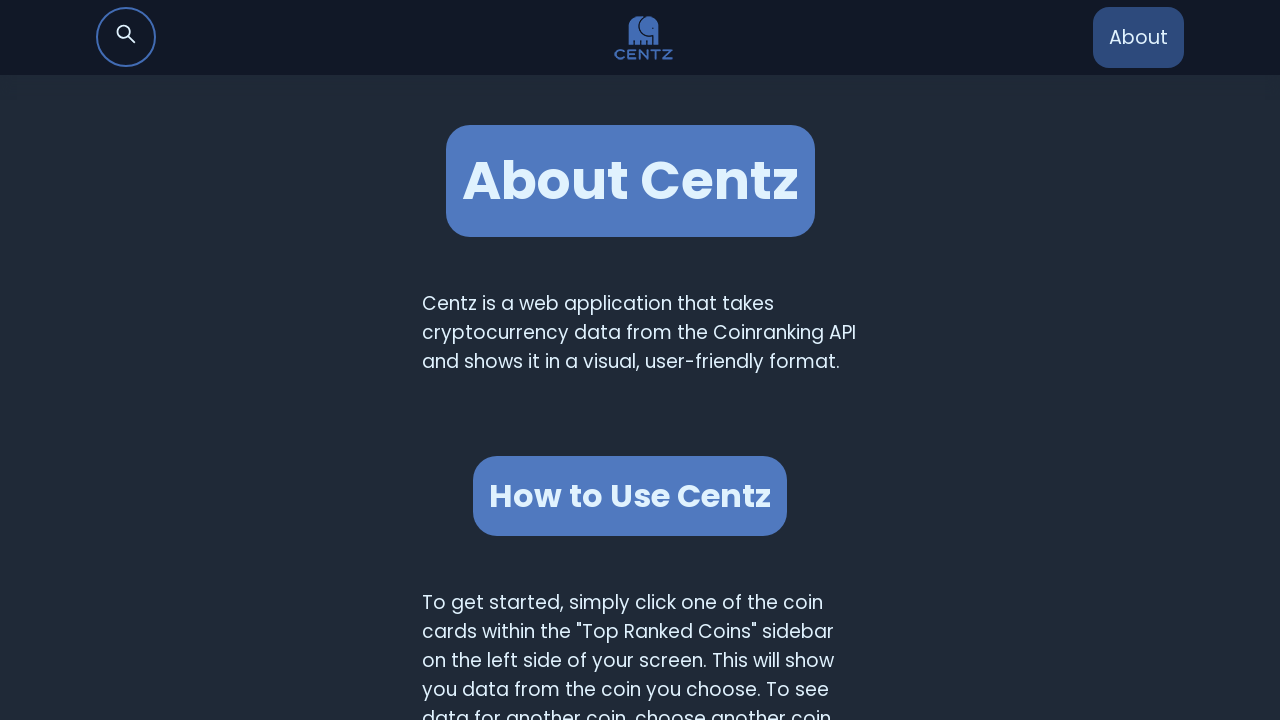

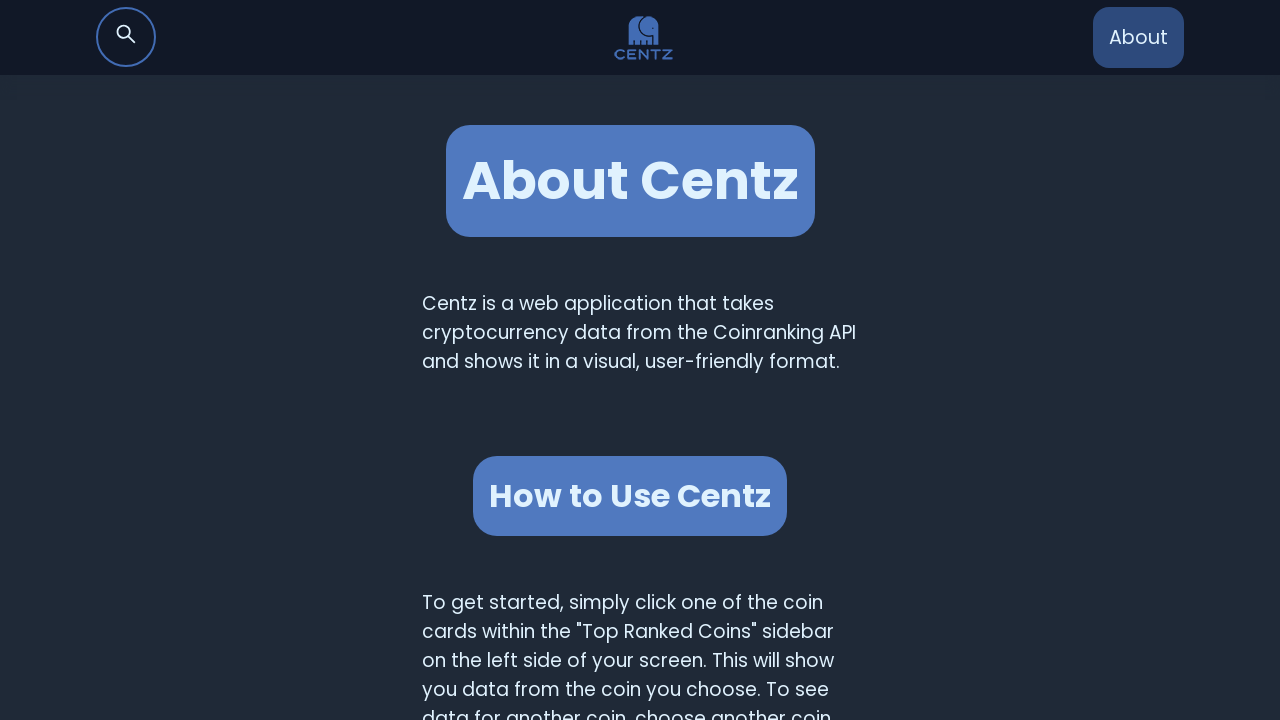